Tests the contact form functionality on the LMS website by filling out and submitting a contact form with name, email, subject, and message fields

Starting URL: https://alchemy.hguy.co/lms

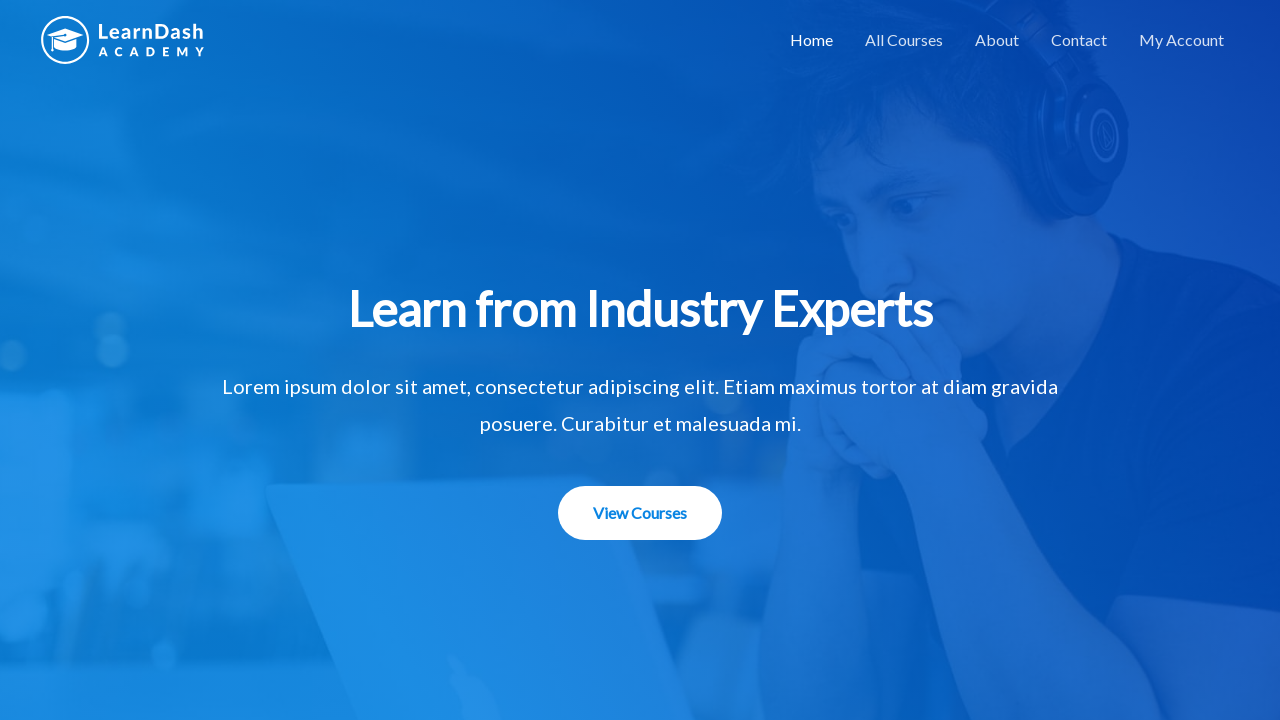

Clicked on the contact menu item at (1079, 40) on xpath=//*[@id='menu-item-1506']//a
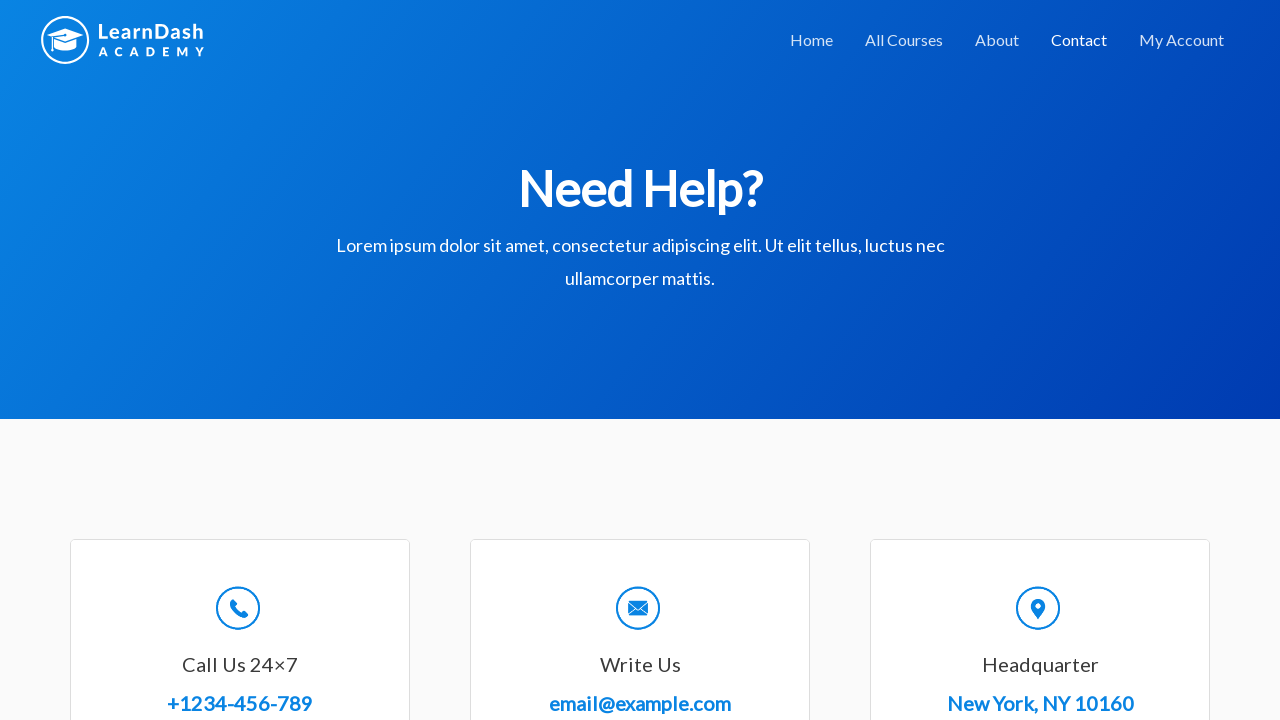

Filled in name field with 'Gogula' on //*[@id='wpforms-8-field_0']
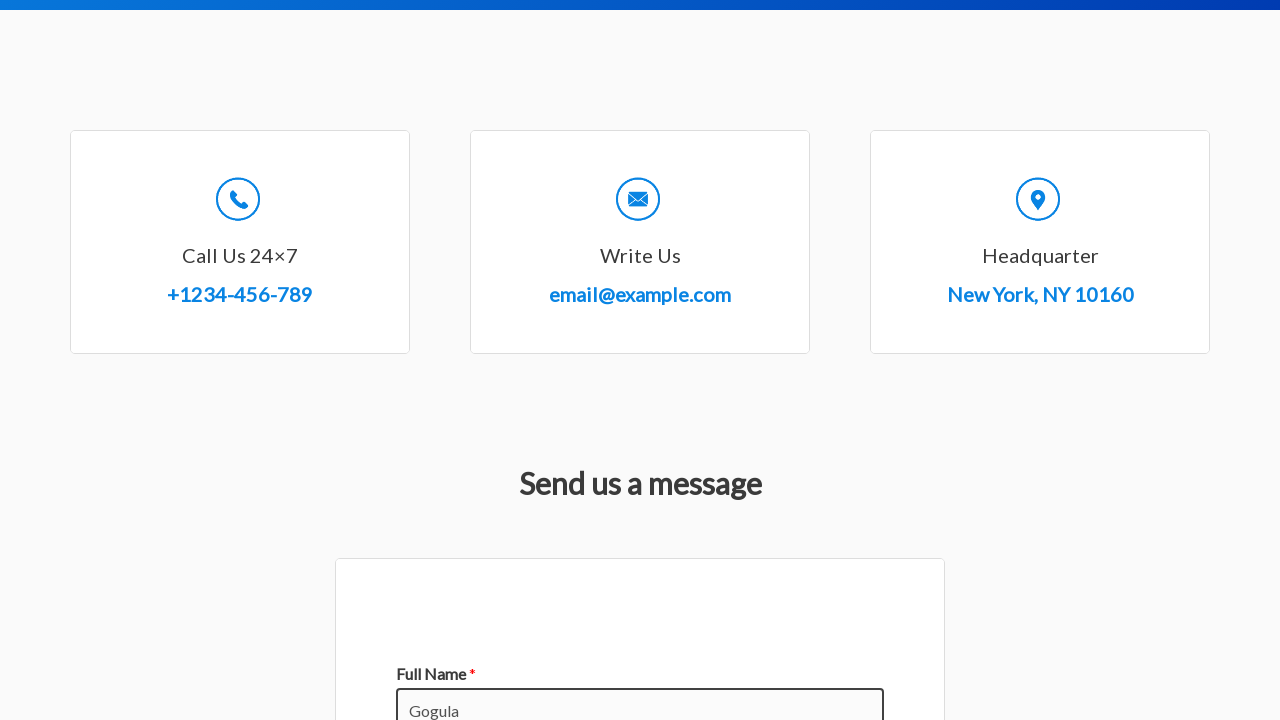

Filled in email field with 'testuser@example.com' on //*[@id='wpforms-8-field_1']
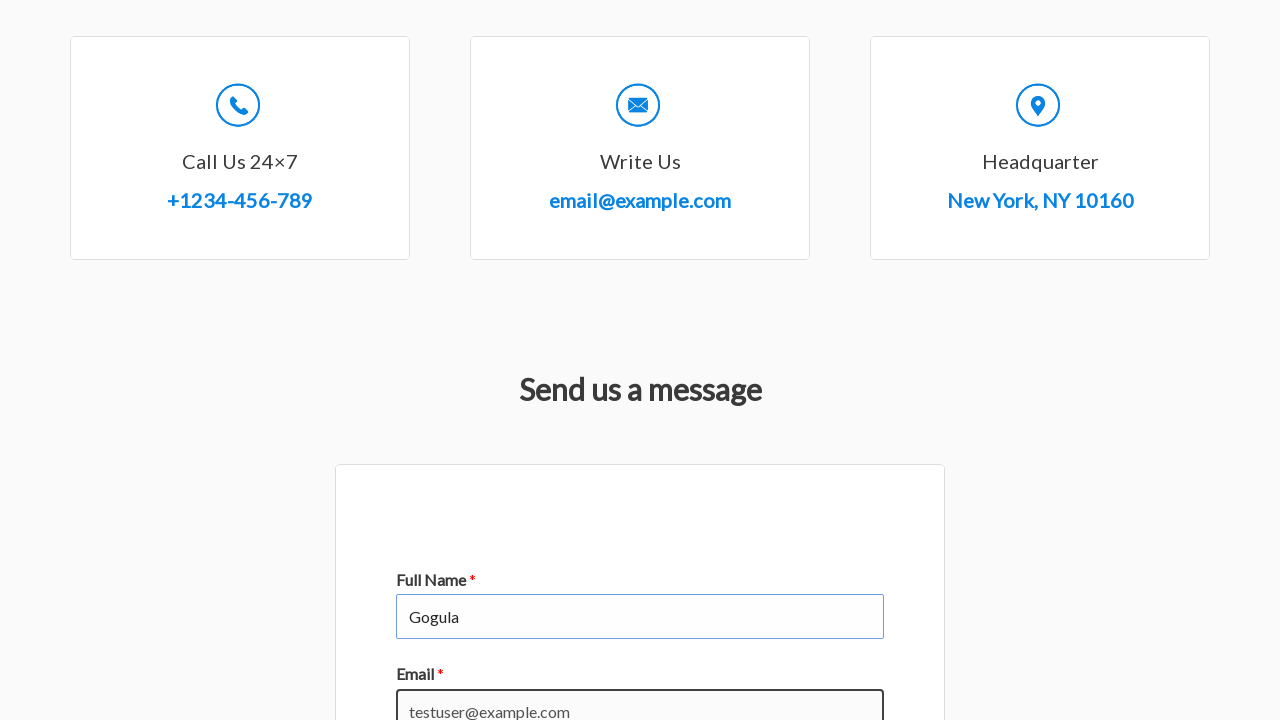

Filled in subject field with 'LMS-Alchemy' on //*[@id='wpforms-8-field_3']
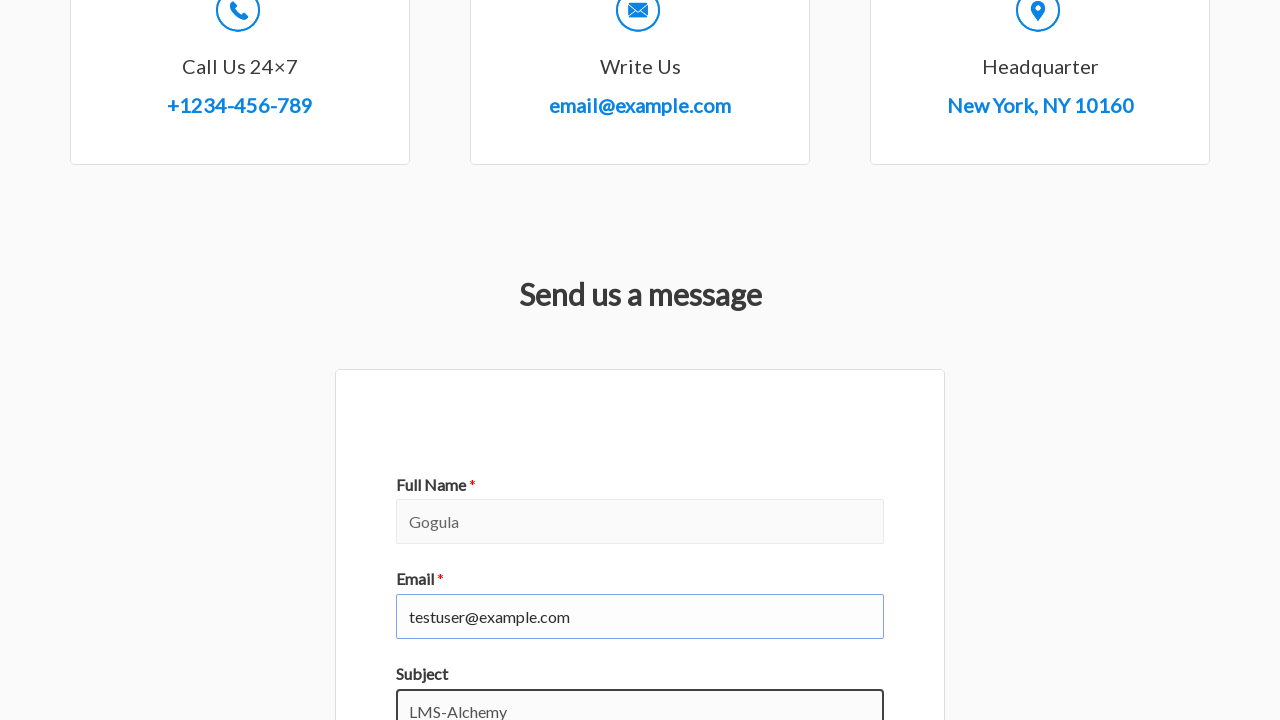

Filled in message field with 'This is a test message' on //*[@id='wpforms-8-field_2']
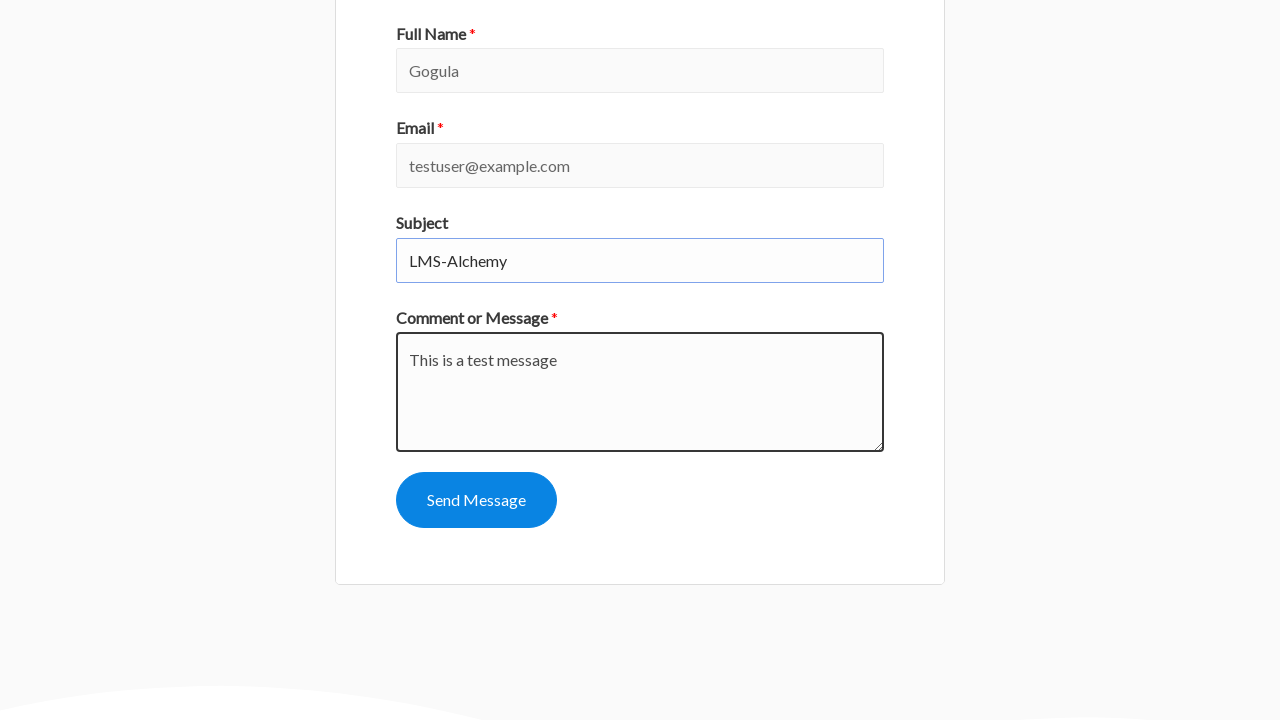

Clicked the submit button to submit the contact form at (476, 500) on xpath=//*[@id='wpforms-submit-8']
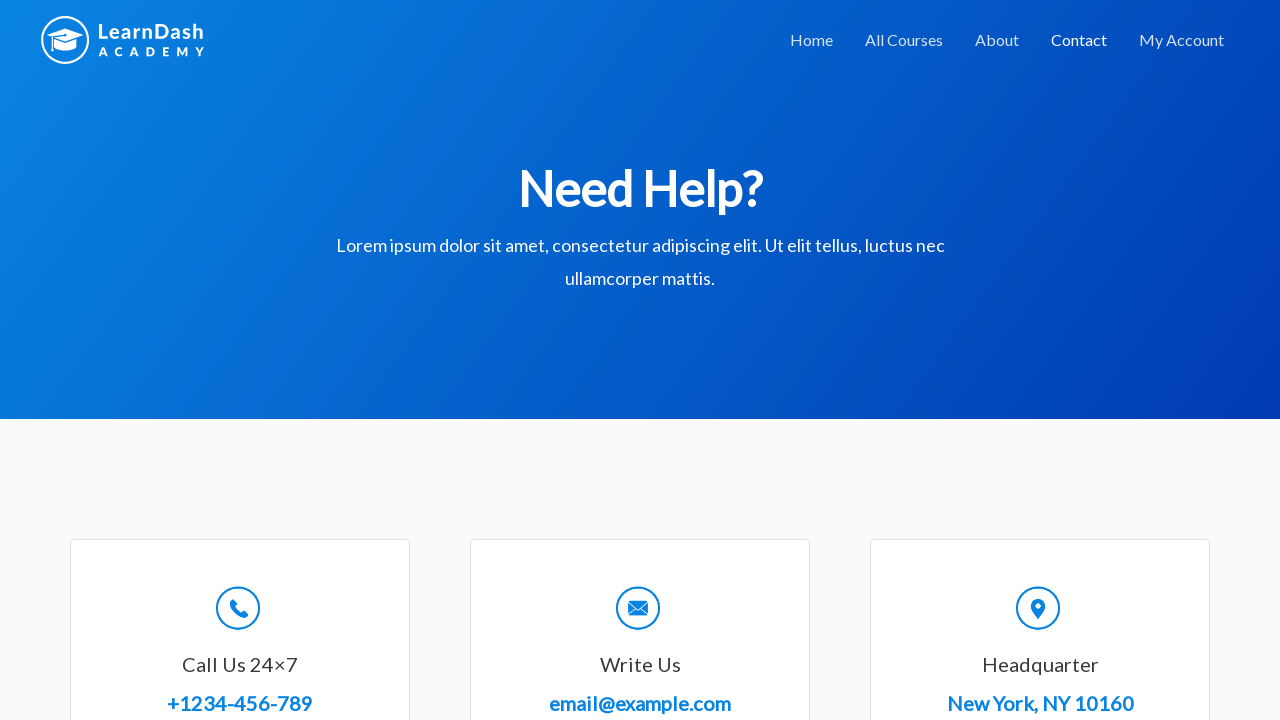

Contact form confirmation message appeared
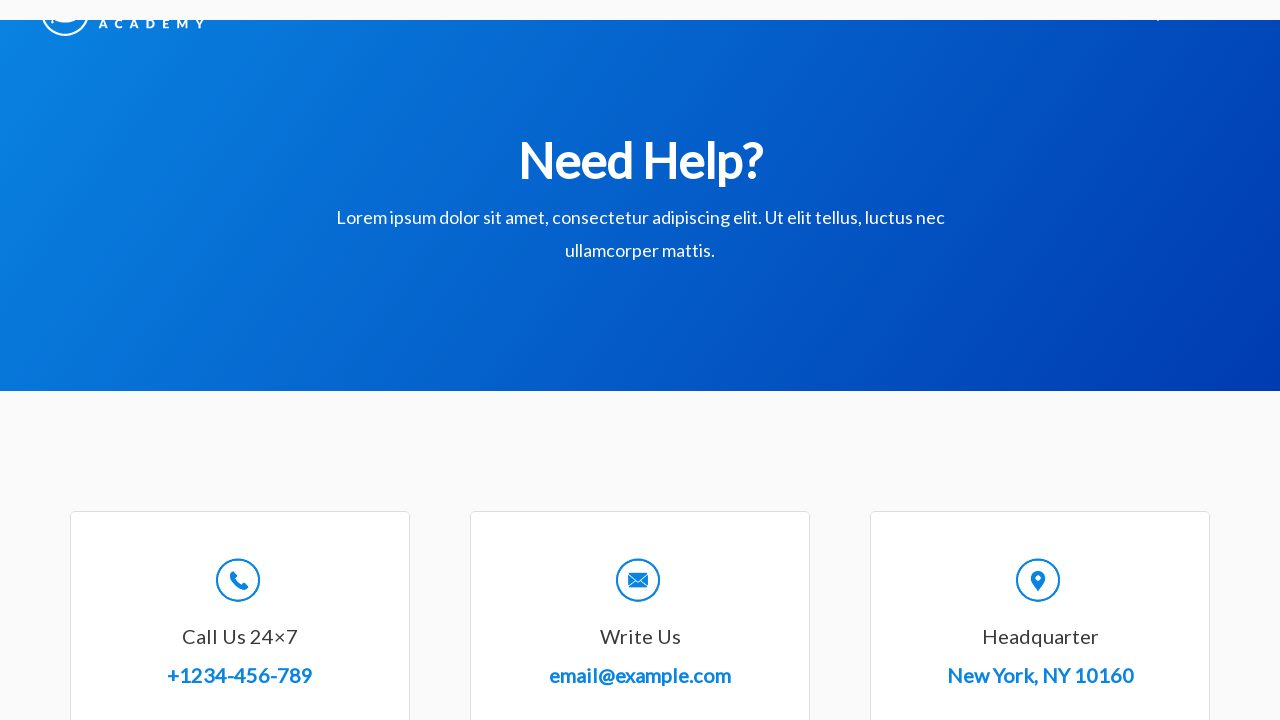

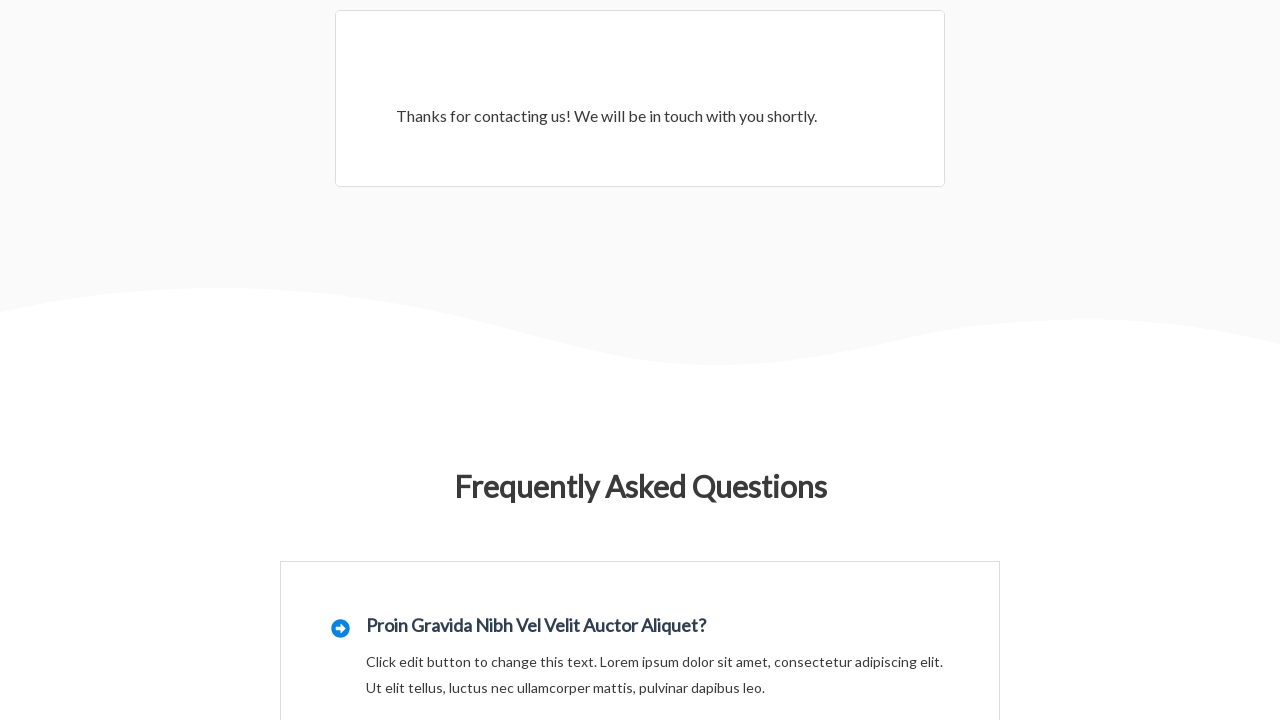